Tests opting out of A/B tests by adding a cookie before navigating to the A/B test page, verifying that the page immediately shows the opt-out state.

Starting URL: http://the-internet.herokuapp.com

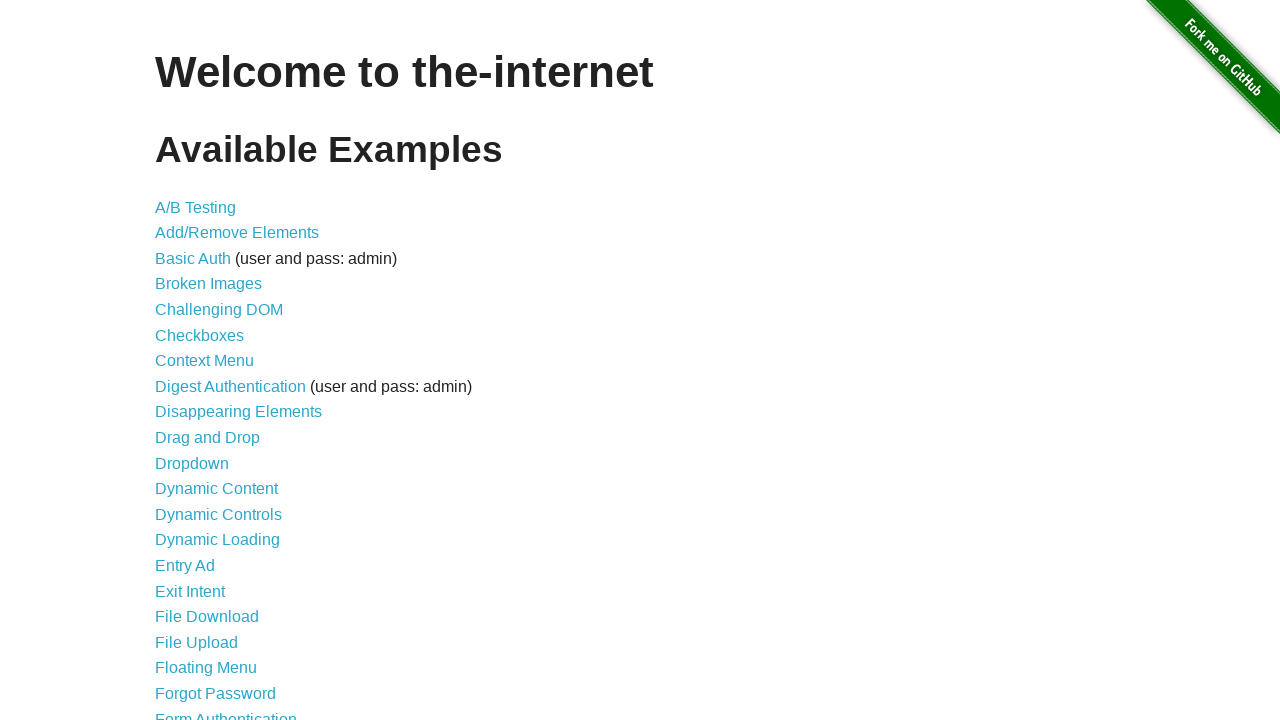

Added optimizelyOptOut cookie to opt out of A/B tests
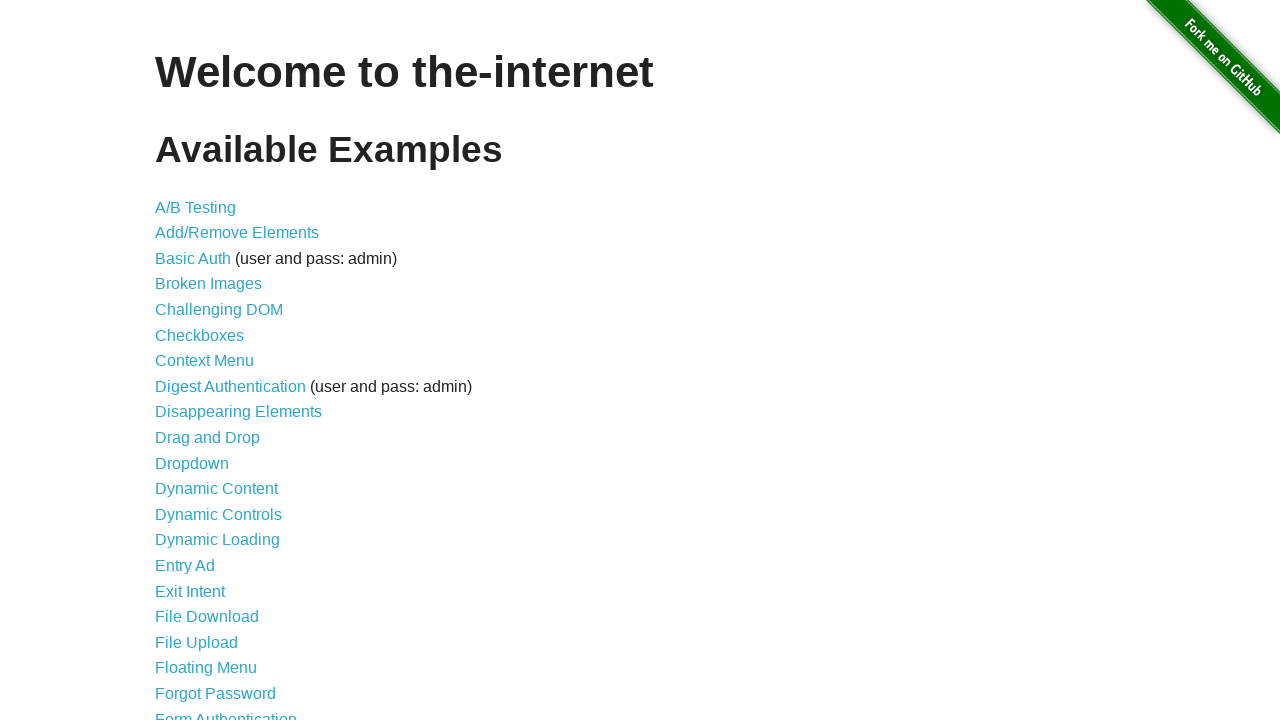

Navigated to A/B test page
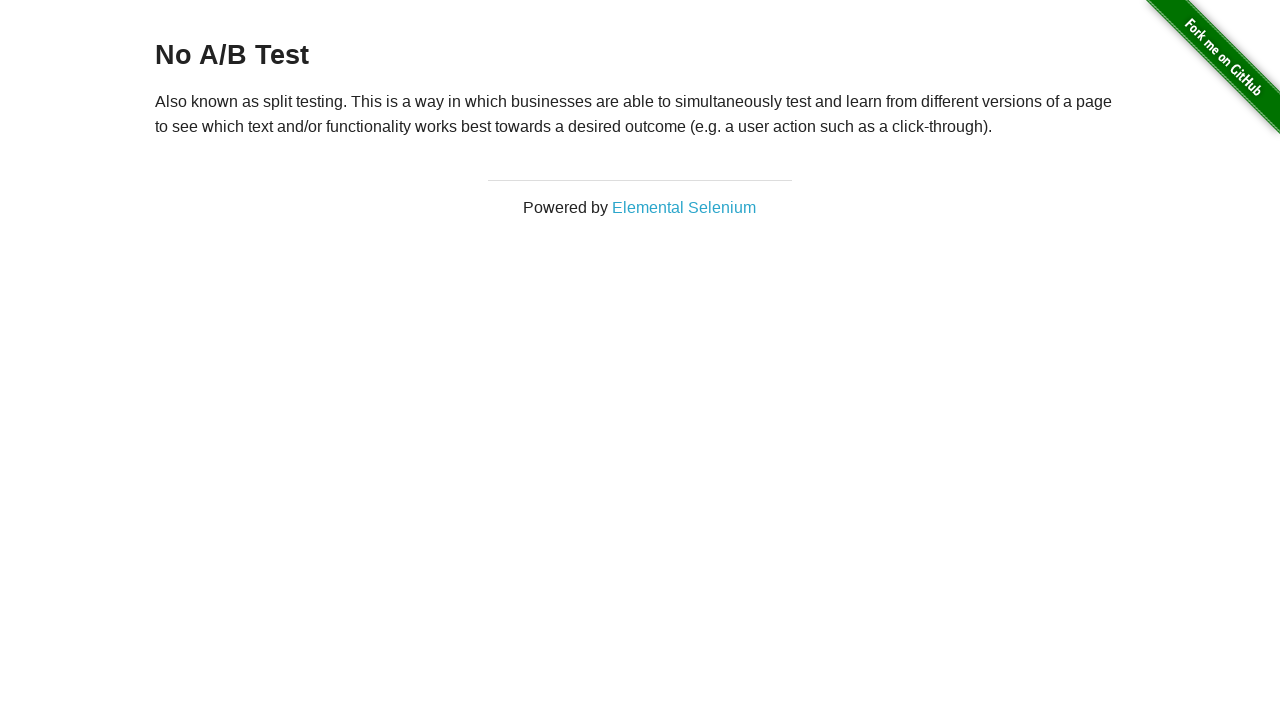

Waited for heading element to load
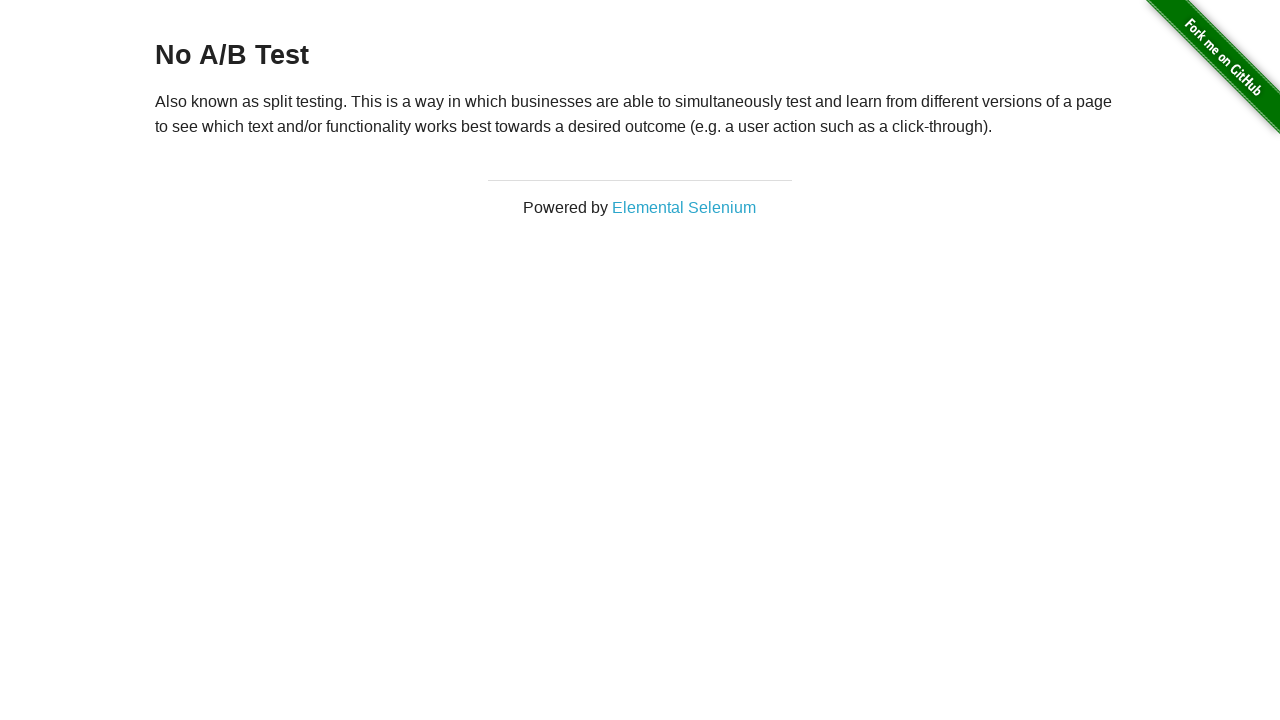

Retrieved heading text content
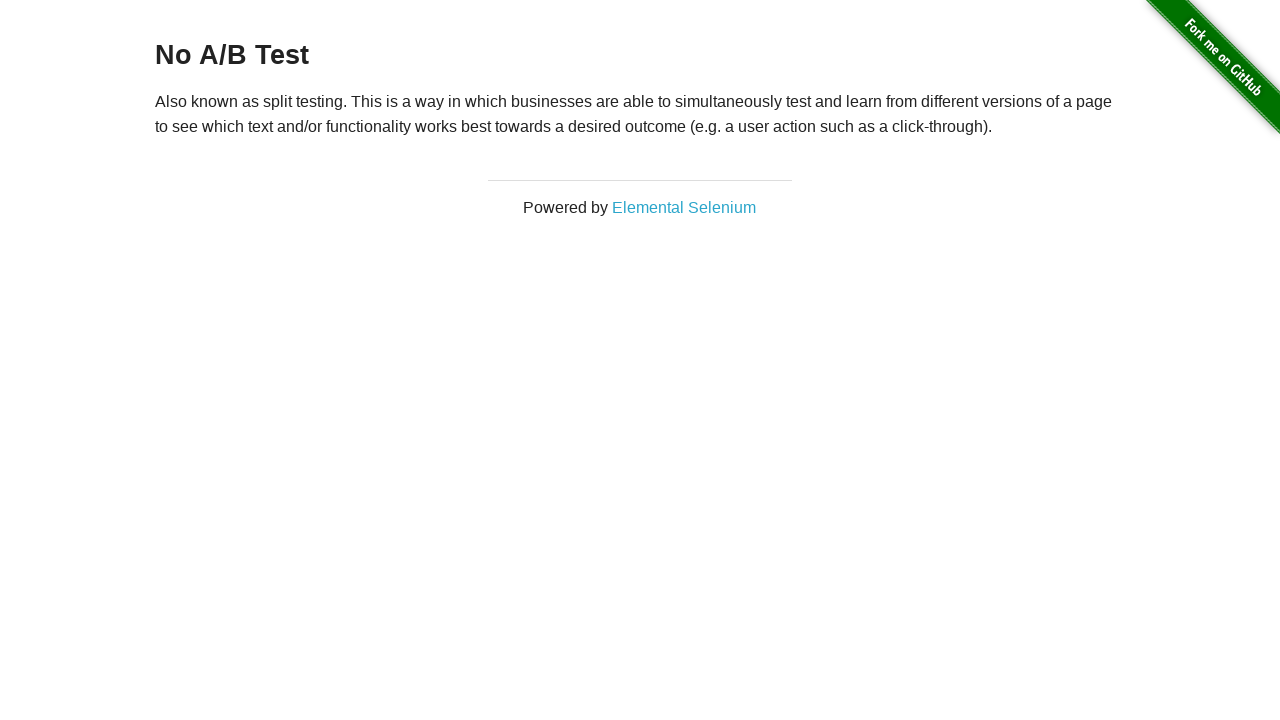

Verified heading displays 'No A/B Test' confirming opt-out state
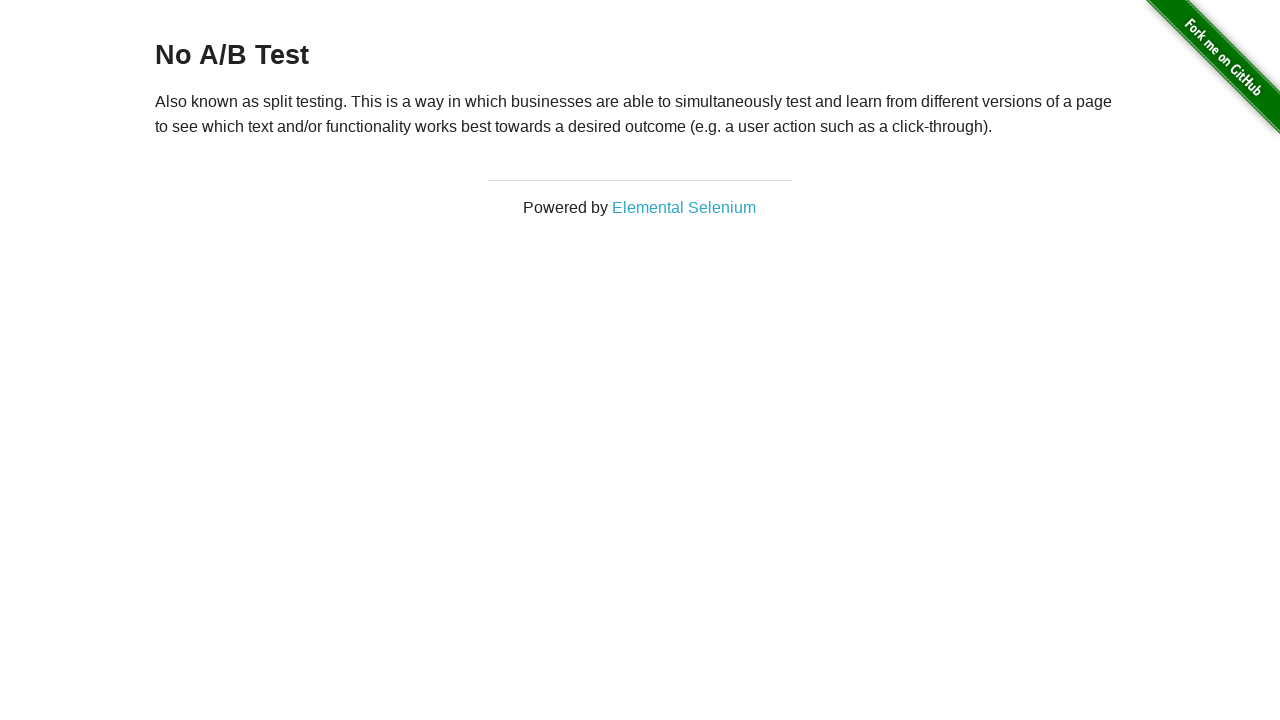

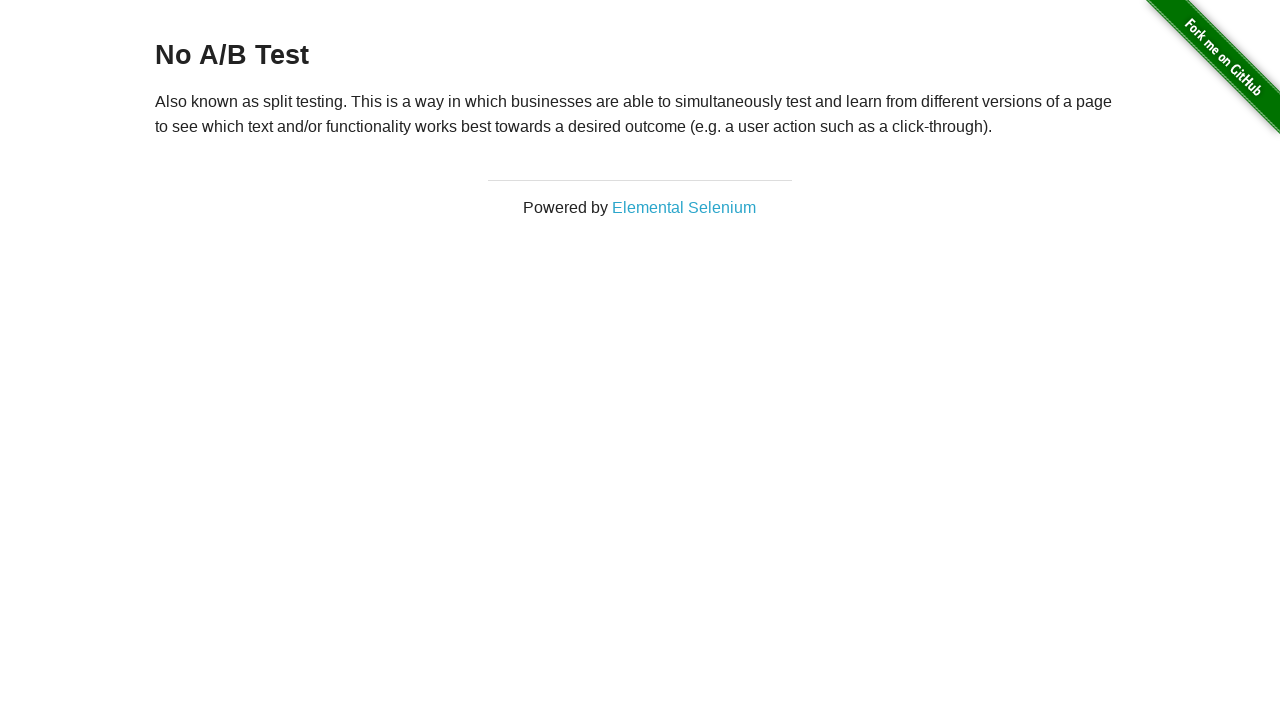